Verifies that the OrangeHRM logo is present and displayed on the login page

Starting URL: https://opensource-demo.orangehrmlive.com/web/index.php/auth/login

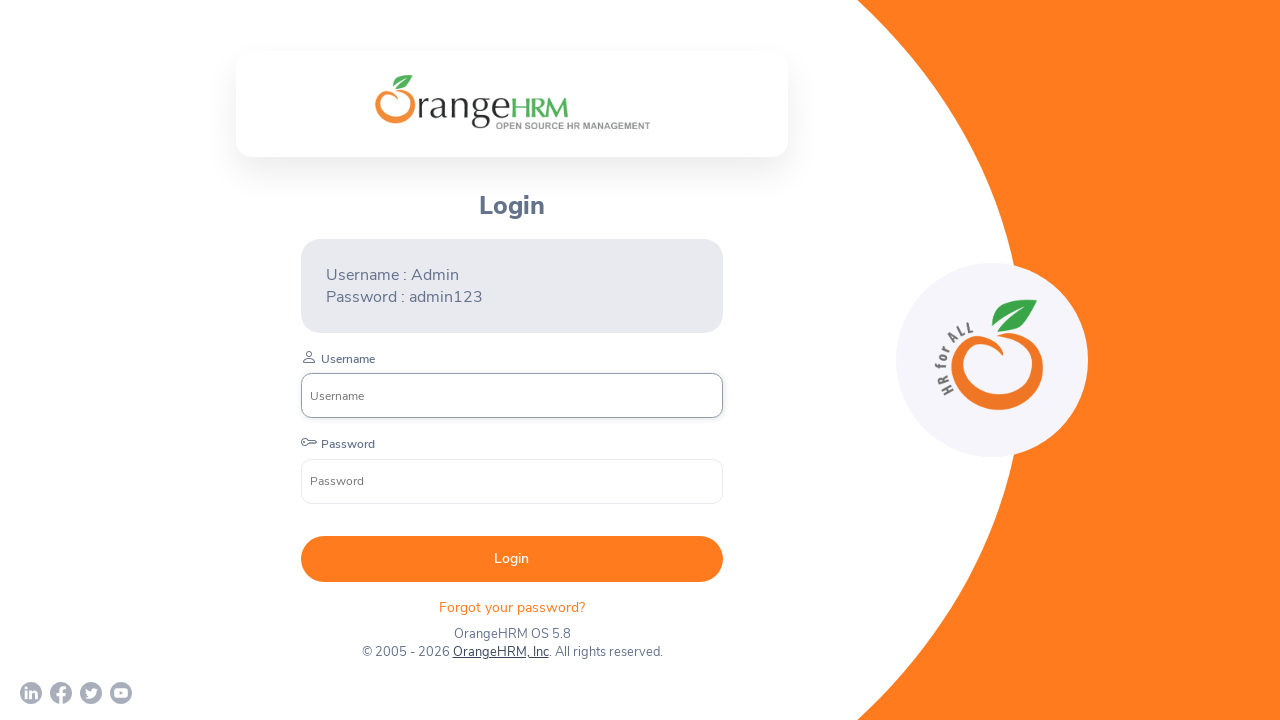

Waited for OrangeHRM logo to be visible on login page
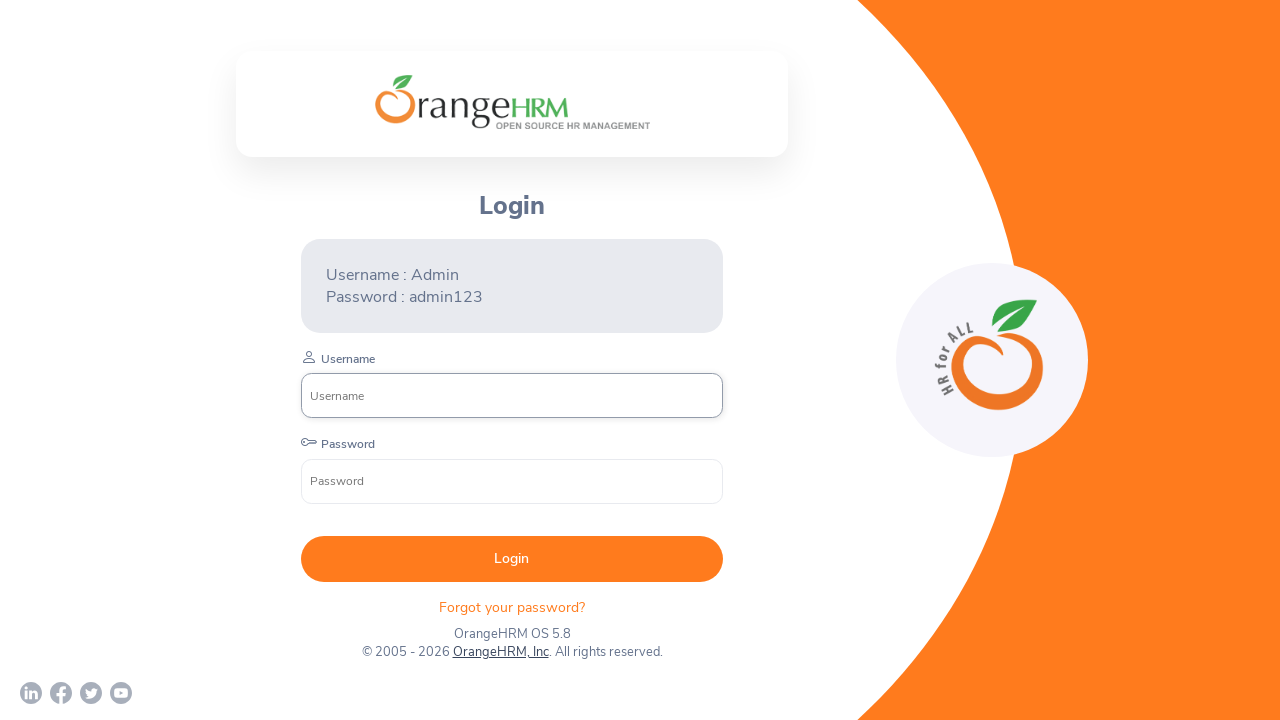

Located OrangeHRM logo element
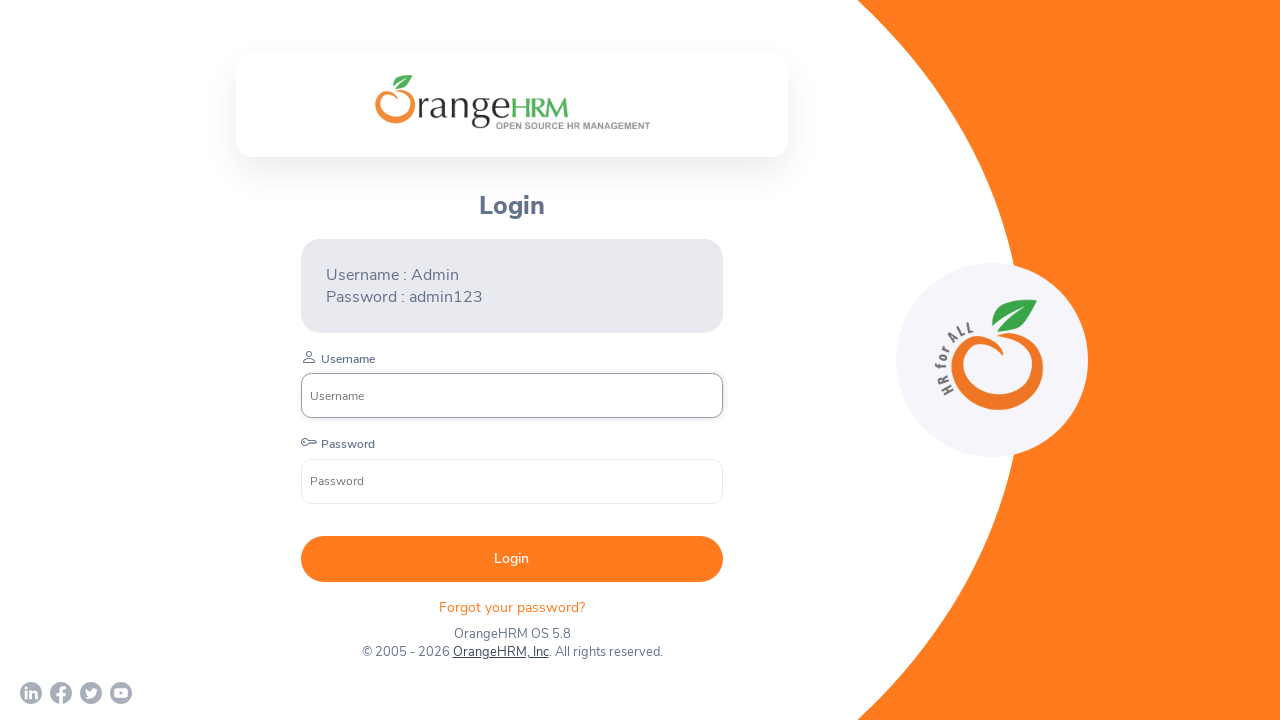

Verified that OrangeHRM logo is visible and present on the login page
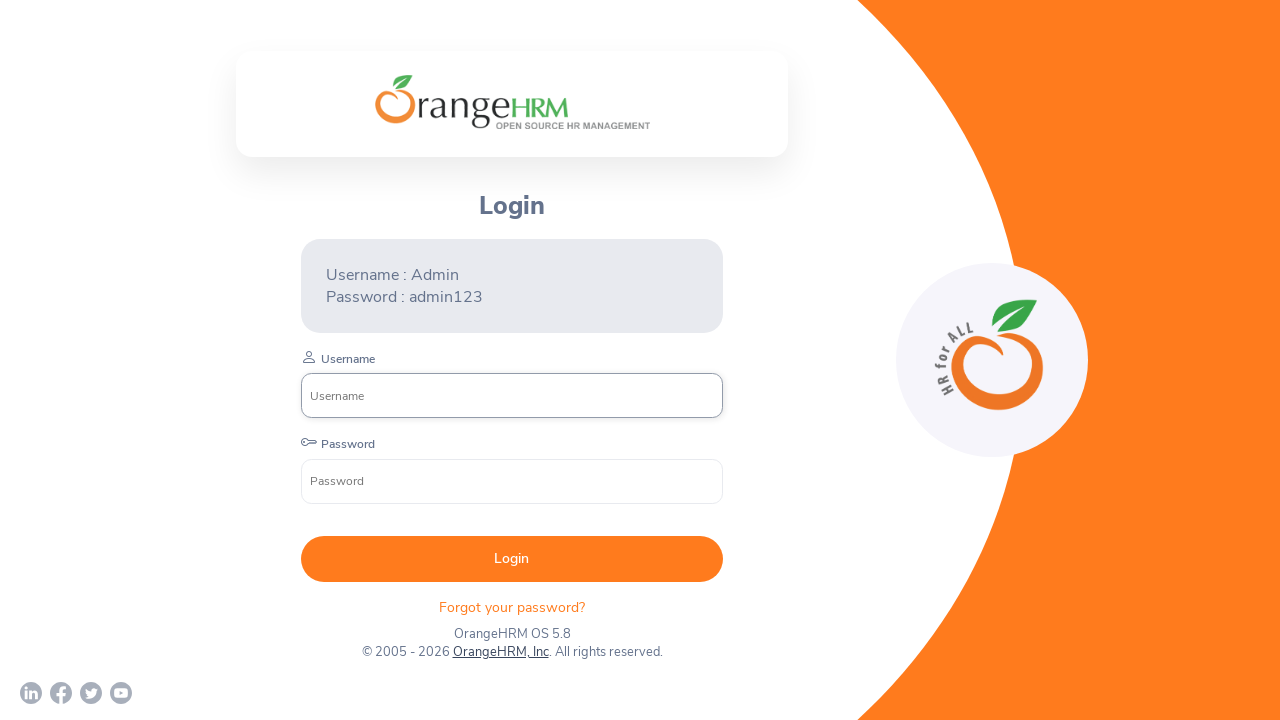

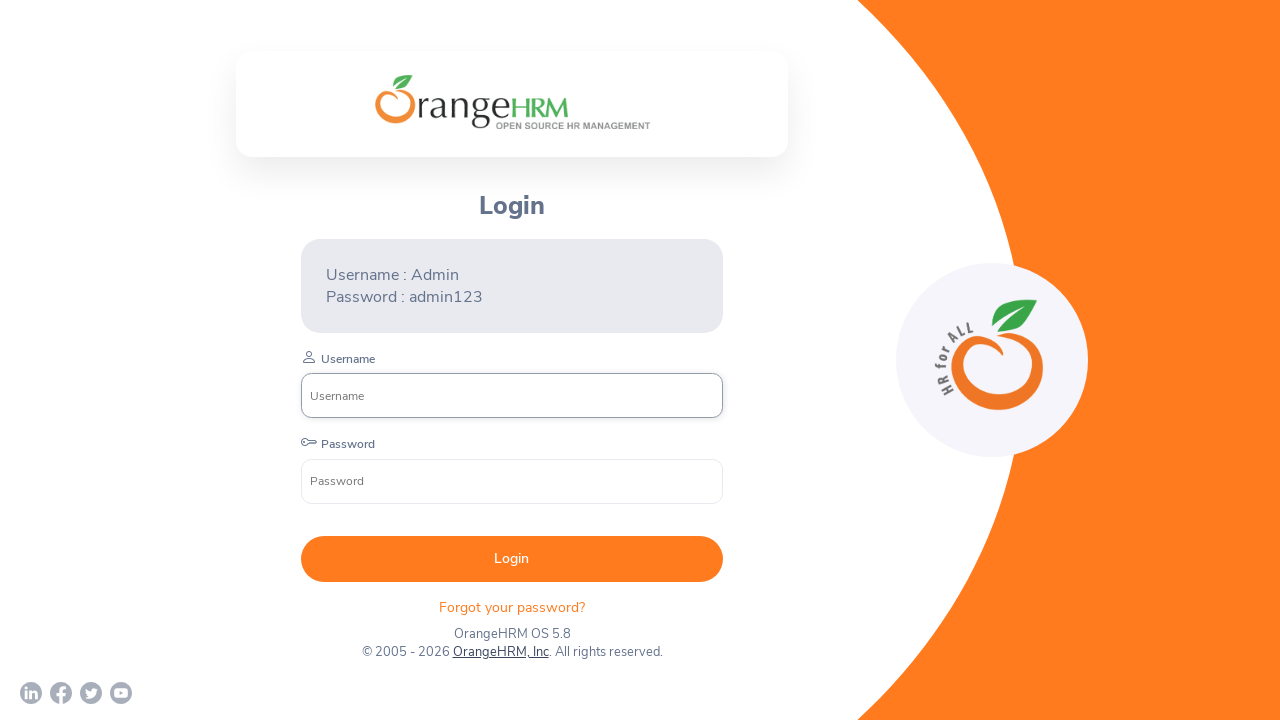